Navigates to Form Authentication page, leaves credentials empty, clicks login, and verifies error message is displayed

Starting URL: https://the-internet.herokuapp.com/

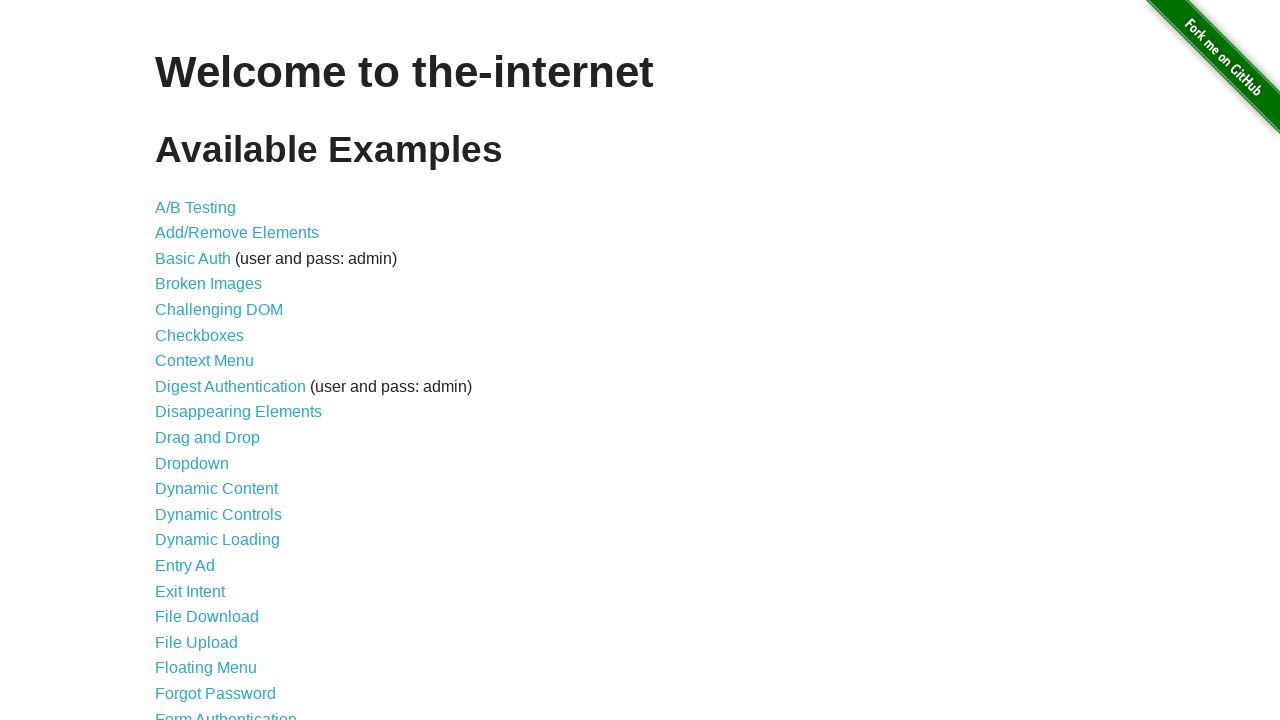

Navigated to the-internet.herokuapp.com home page
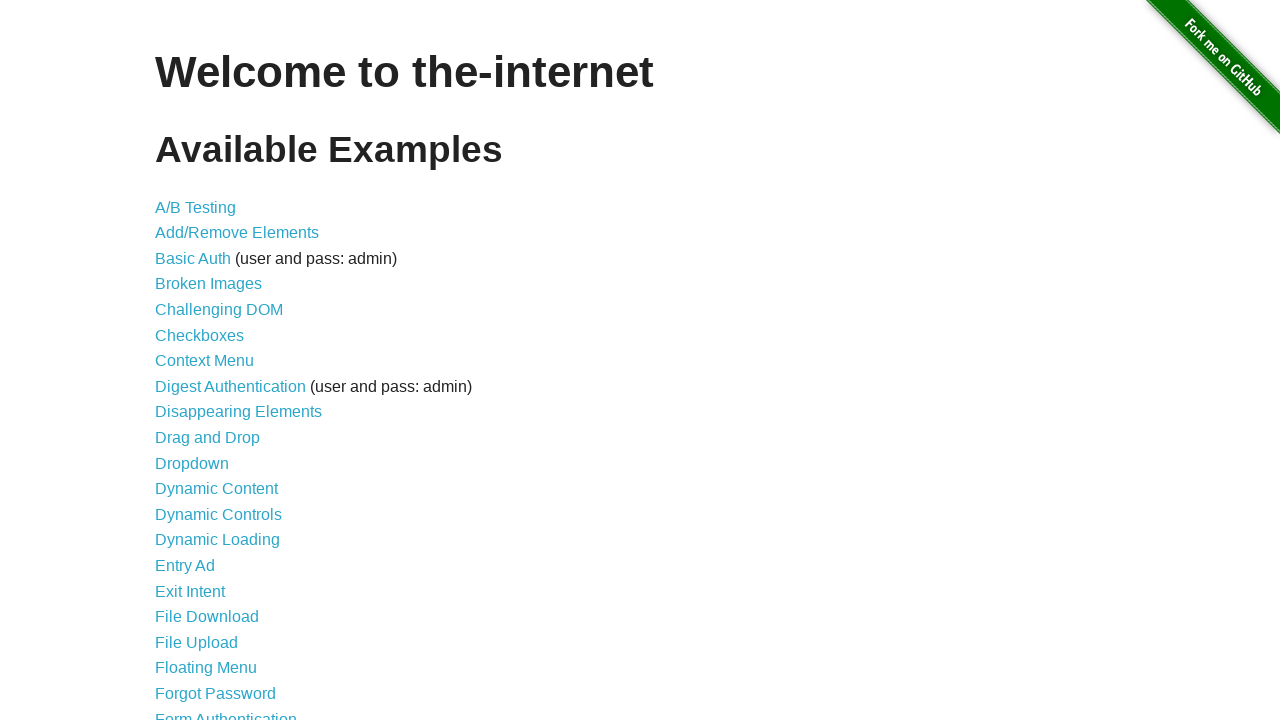

Clicked on Form Authentication link at (226, 712) on text=Form Authentication
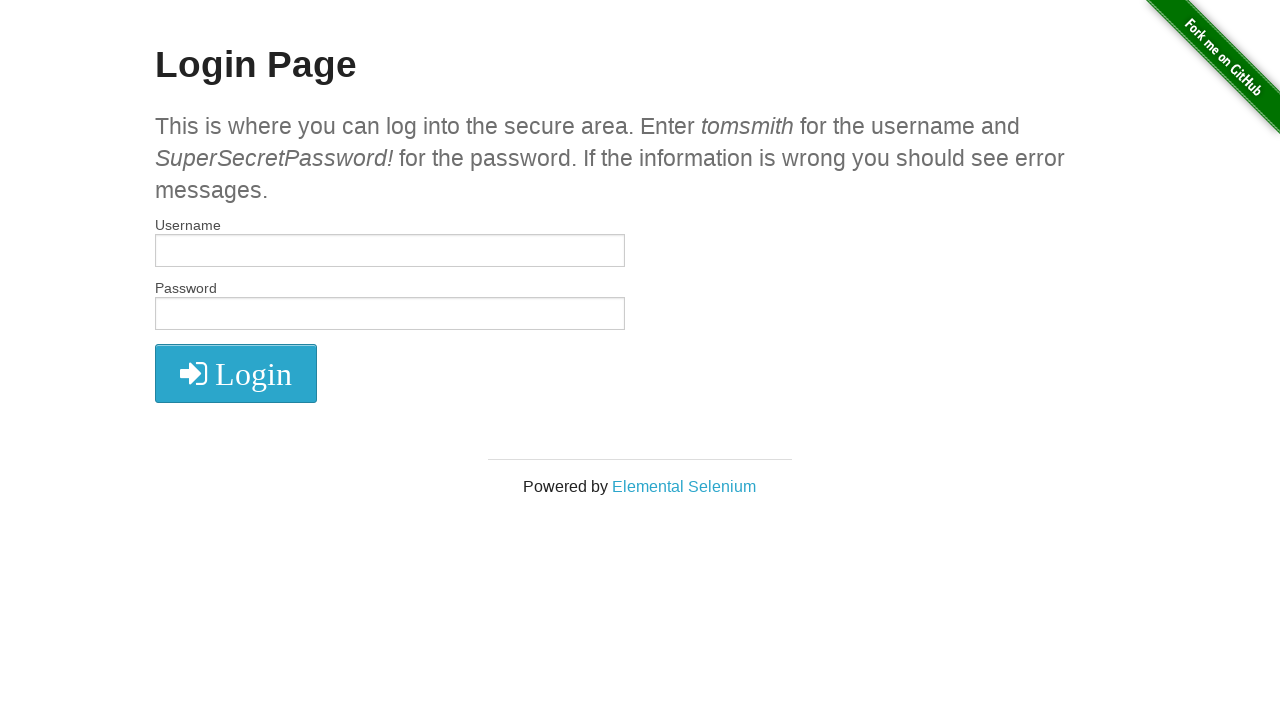

Clicked login button without entering credentials at (236, 373) on .radius
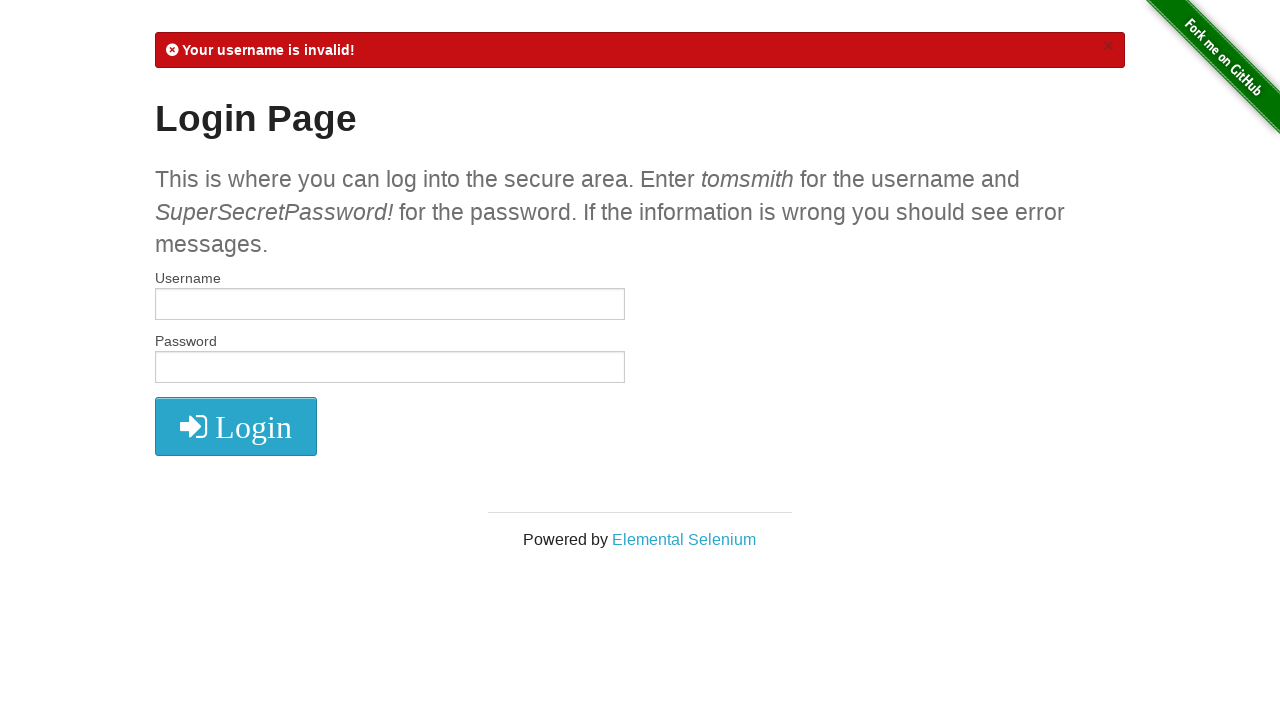

Located error message element
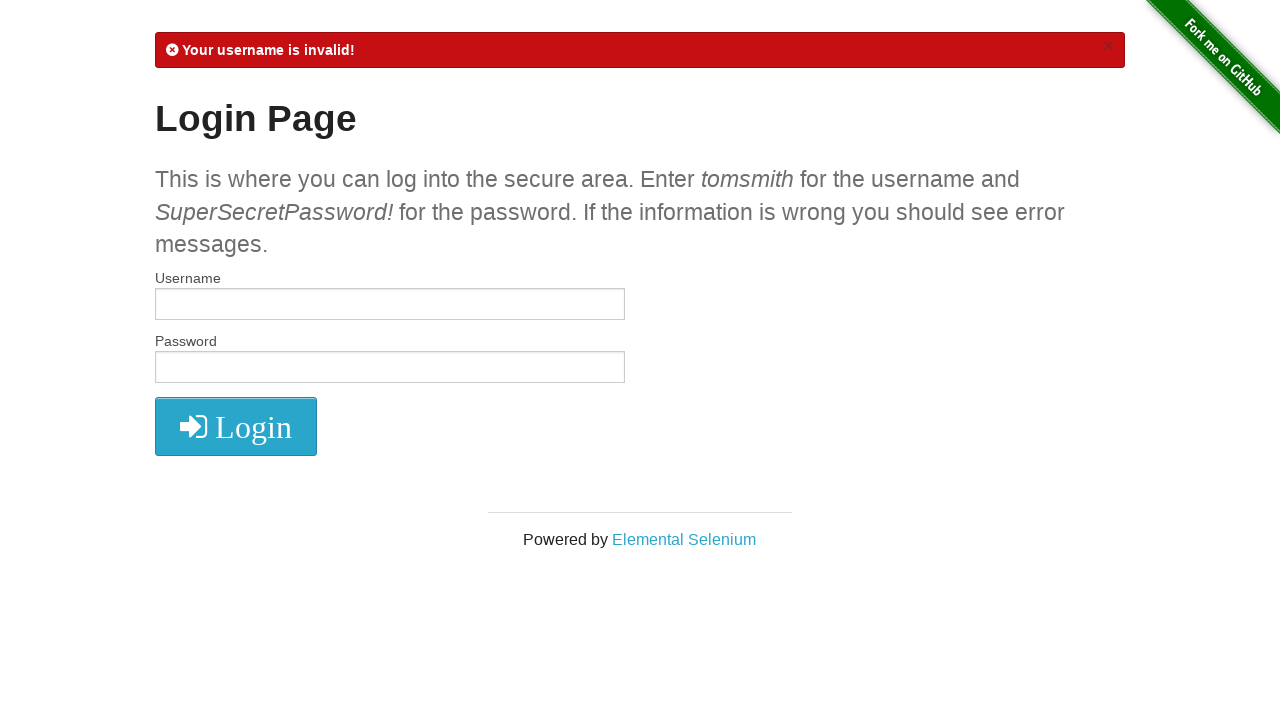

Error message element is ready
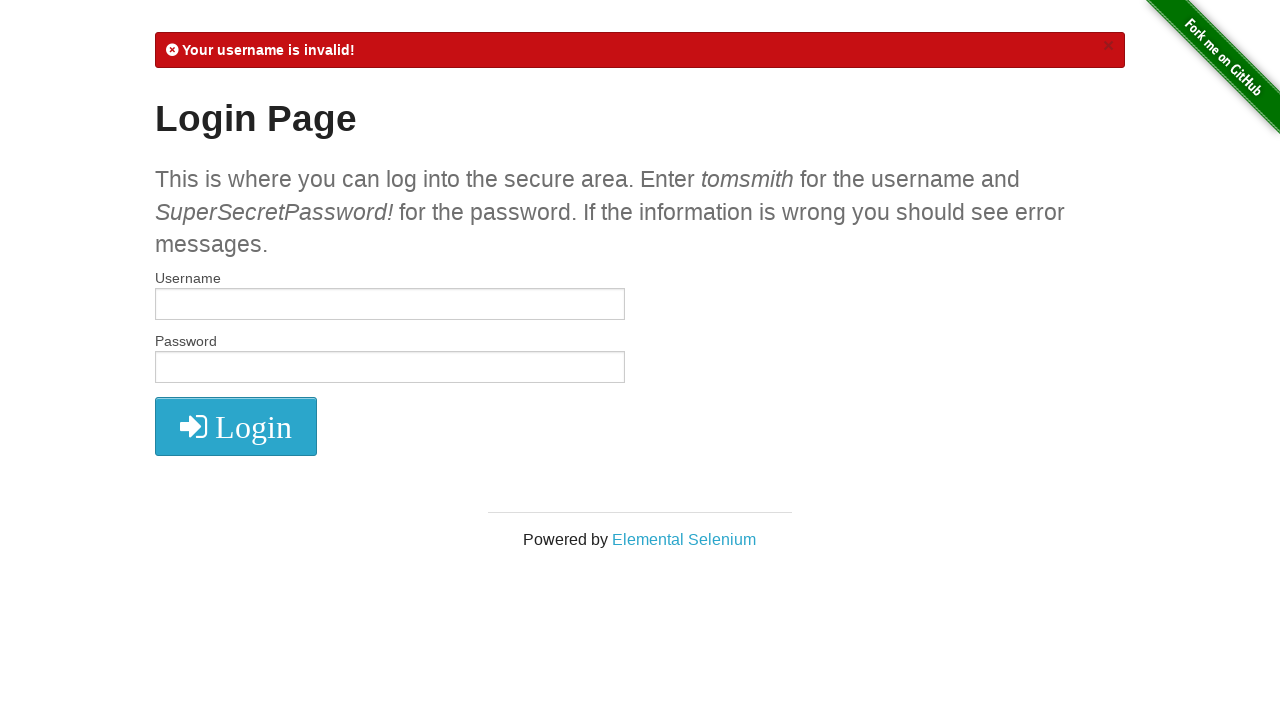

Verified error message is visible
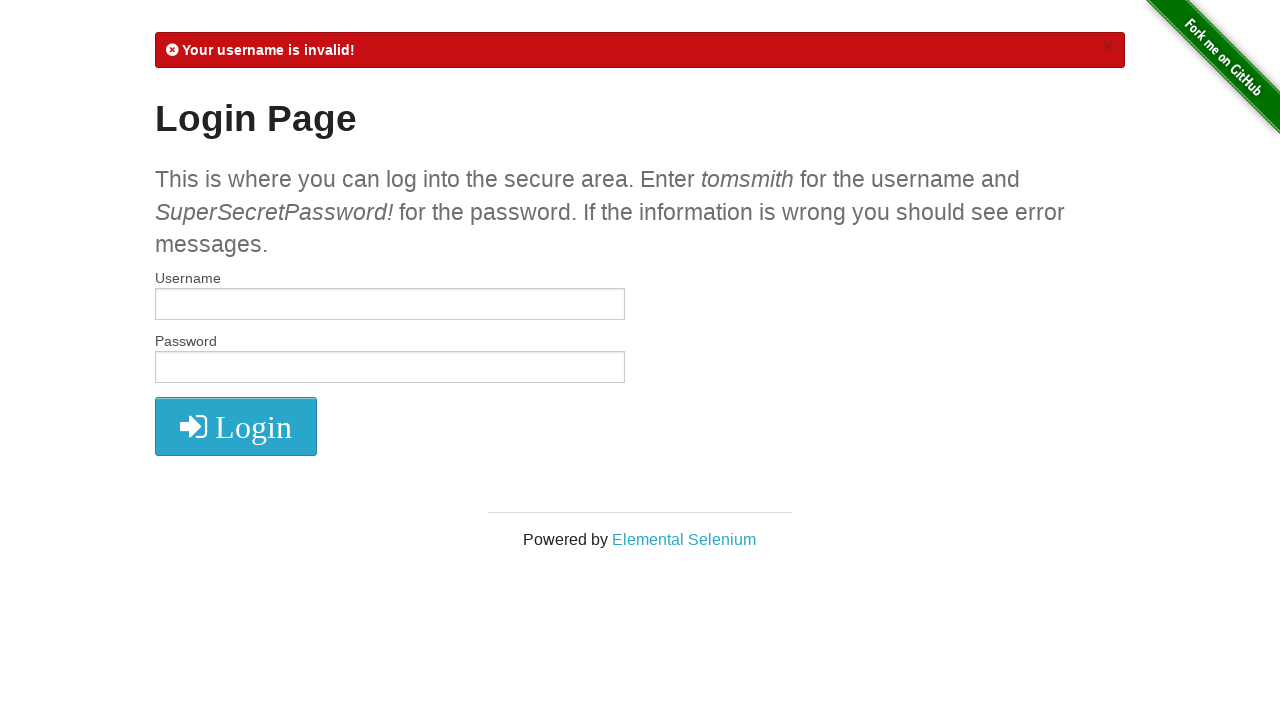

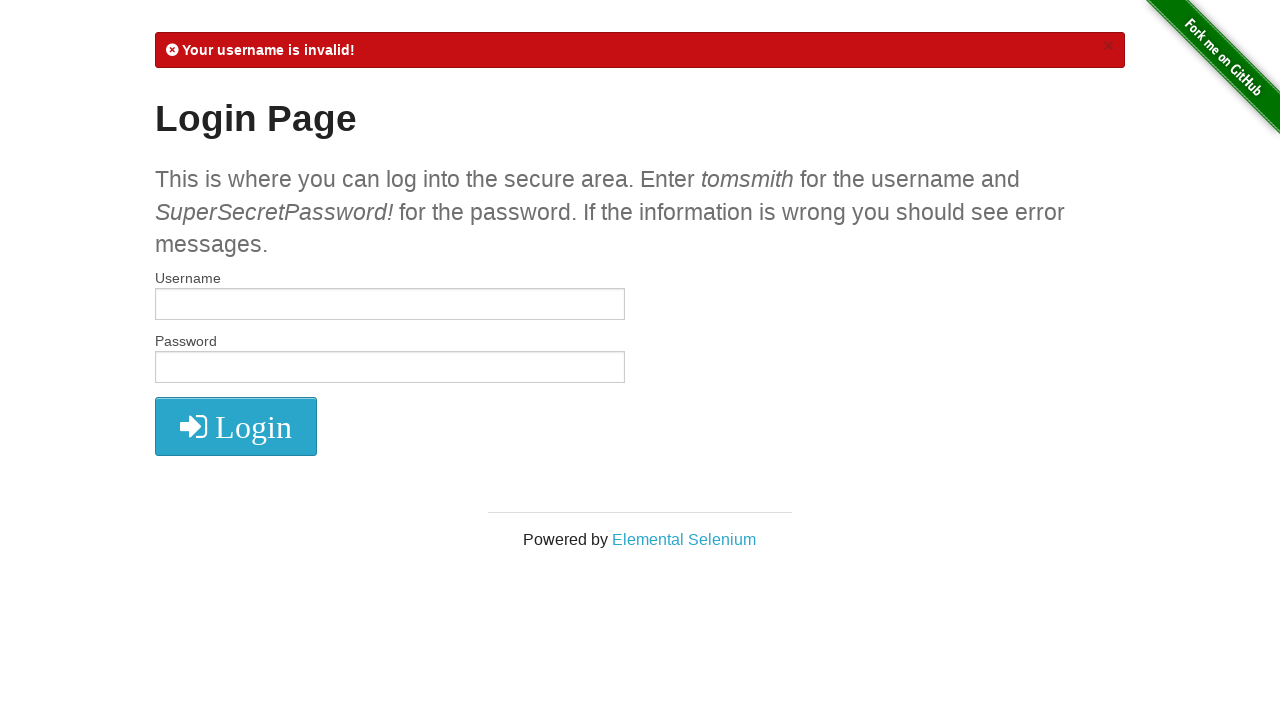